Tests alert dialog interactions by triggering different alerts and accepting them

Starting URL: https://leafground.com/alert.xhtml

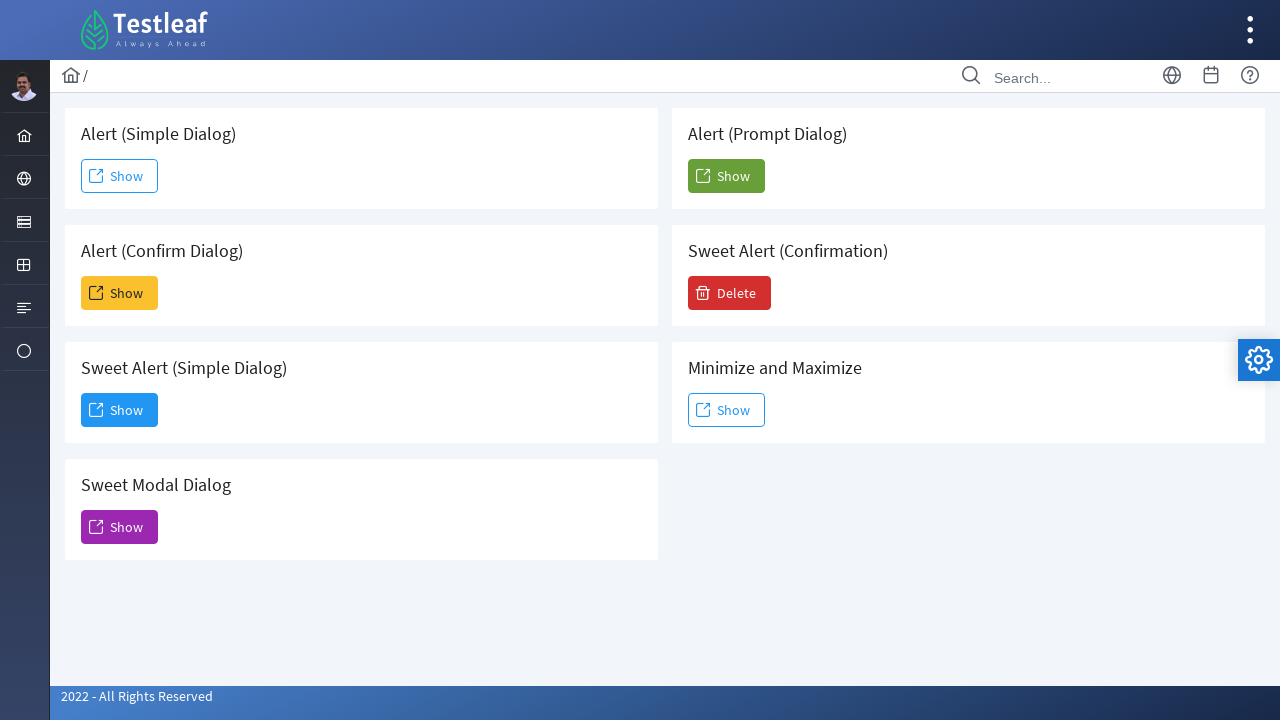

Clicked first alert button at (120, 176) on (//span[@class='ui-button-text ui-c'])[1]
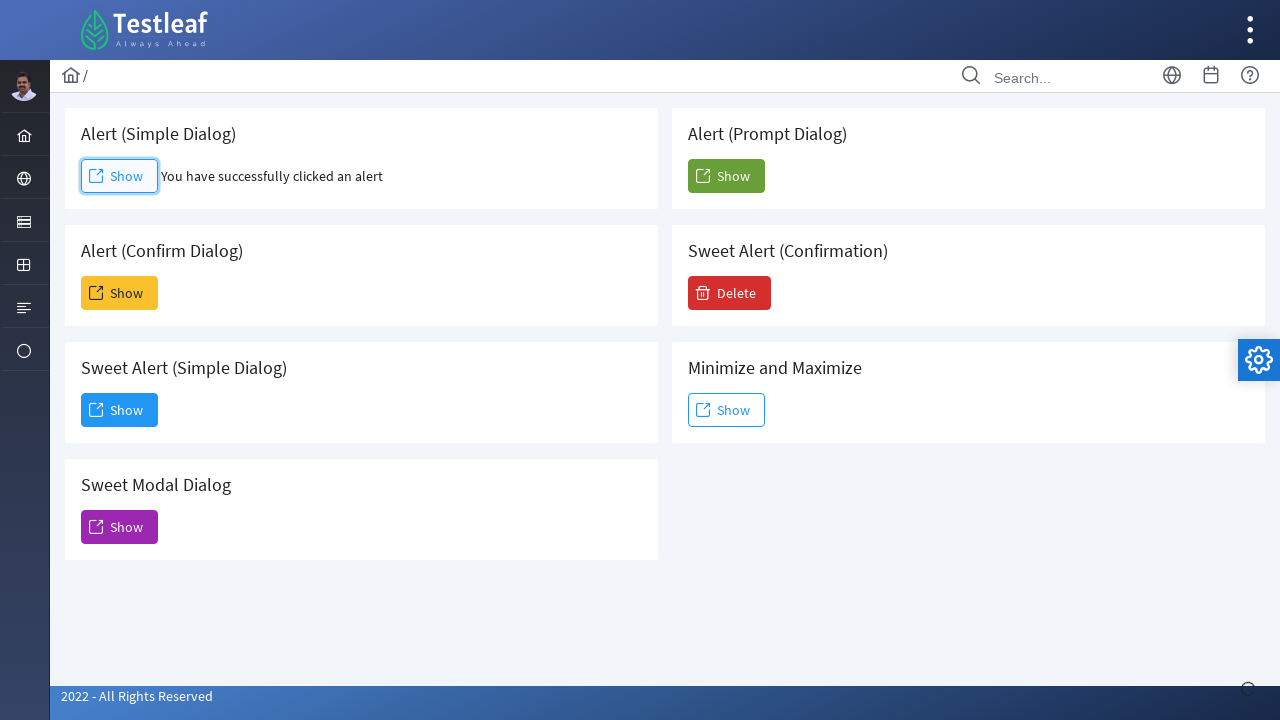

Set up dialog handler to accept alerts
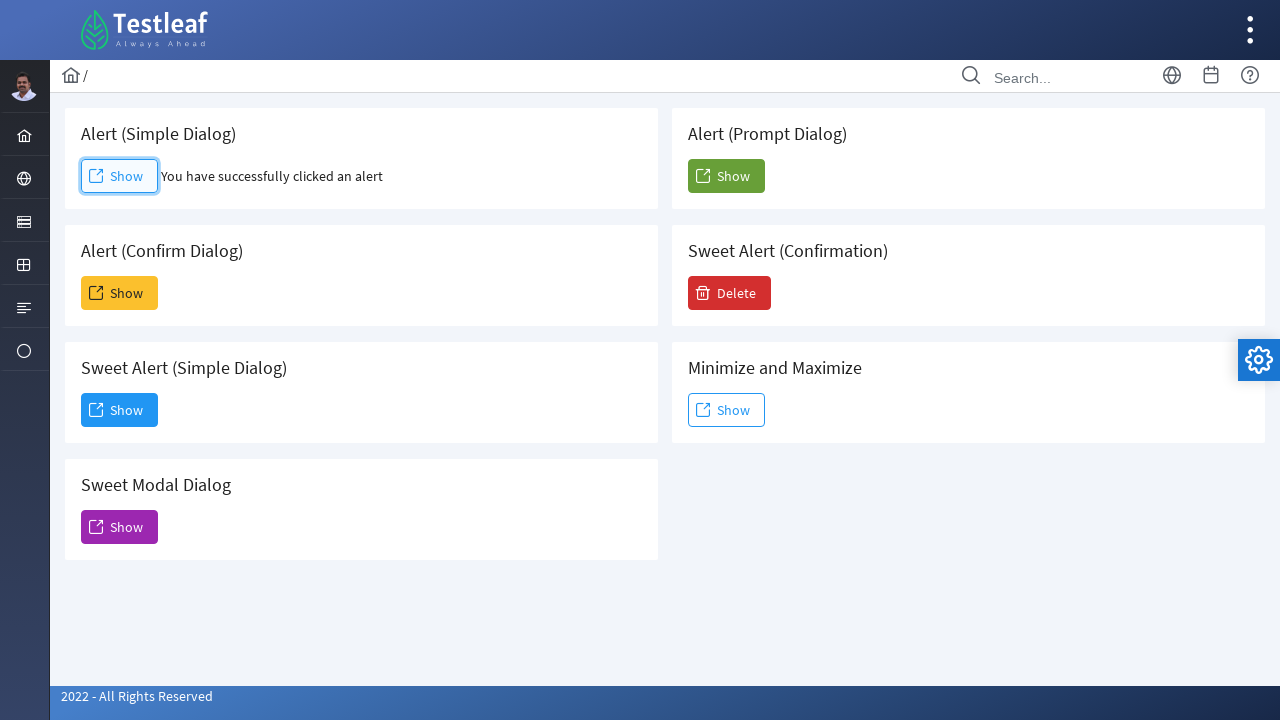

Clicked second alert button at (120, 293) on (//span[@class='ui-button-text ui-c'])[2]
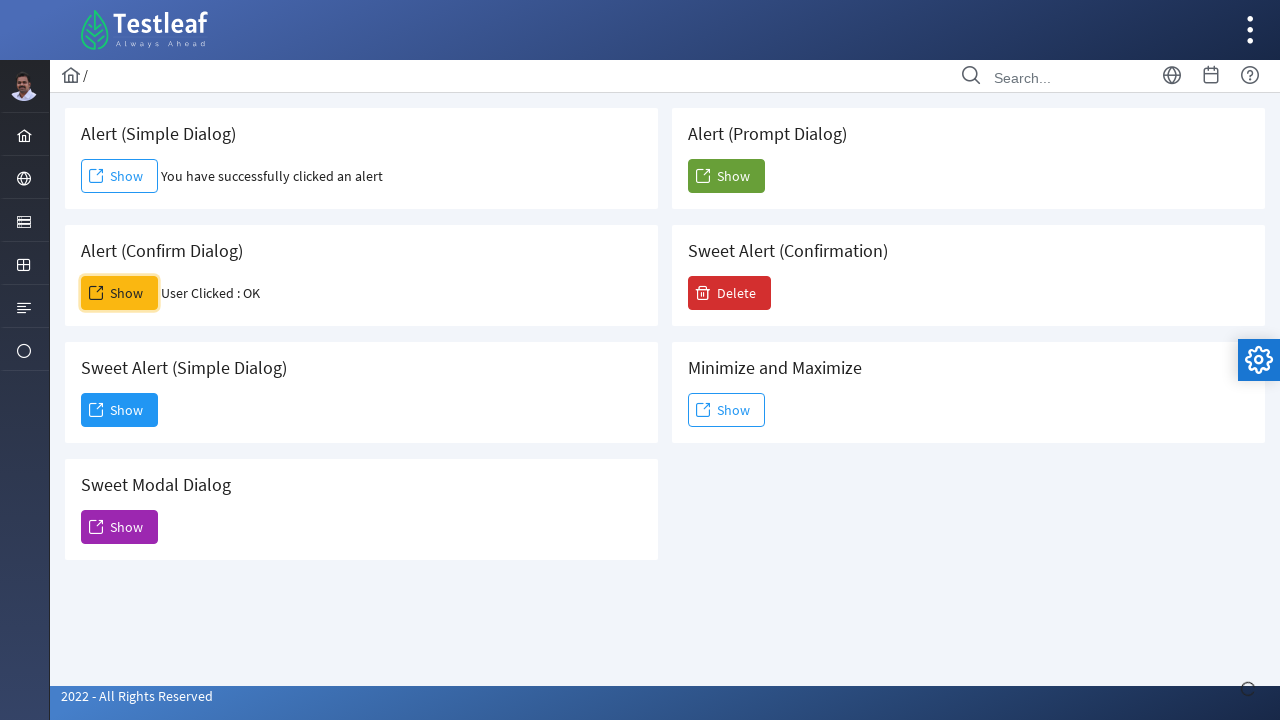

Second alert accepted by dialog handler
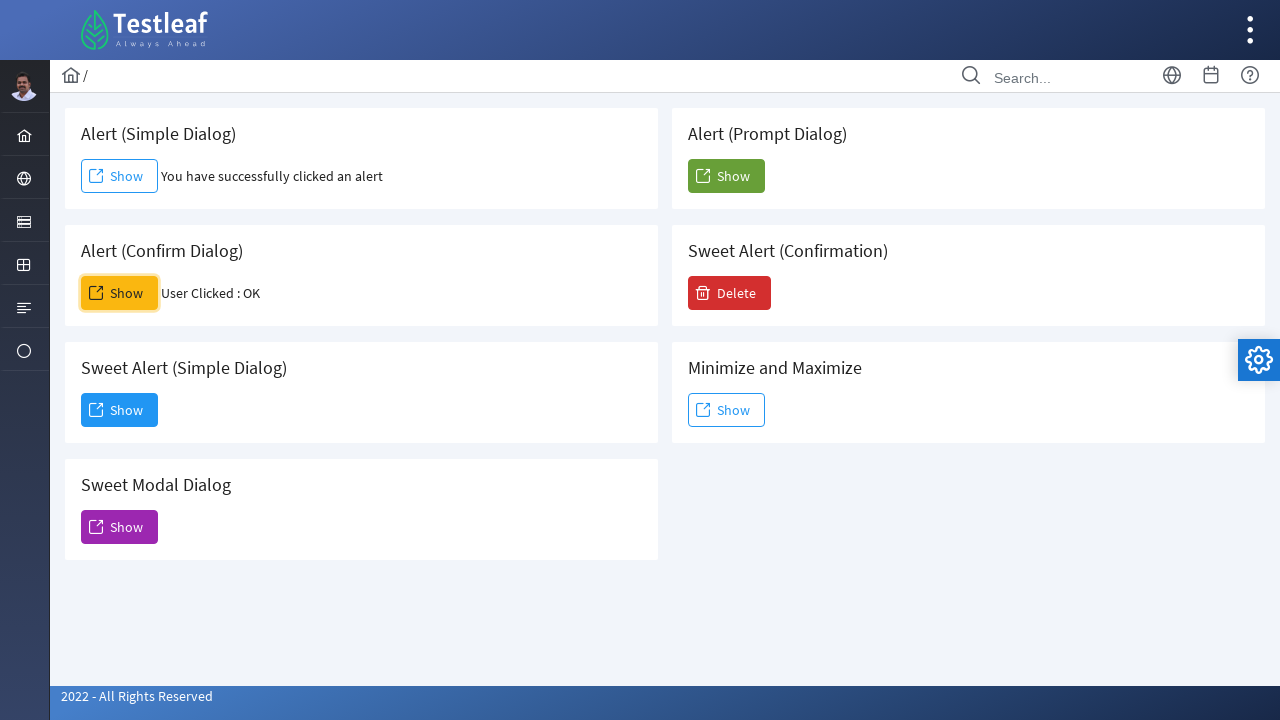

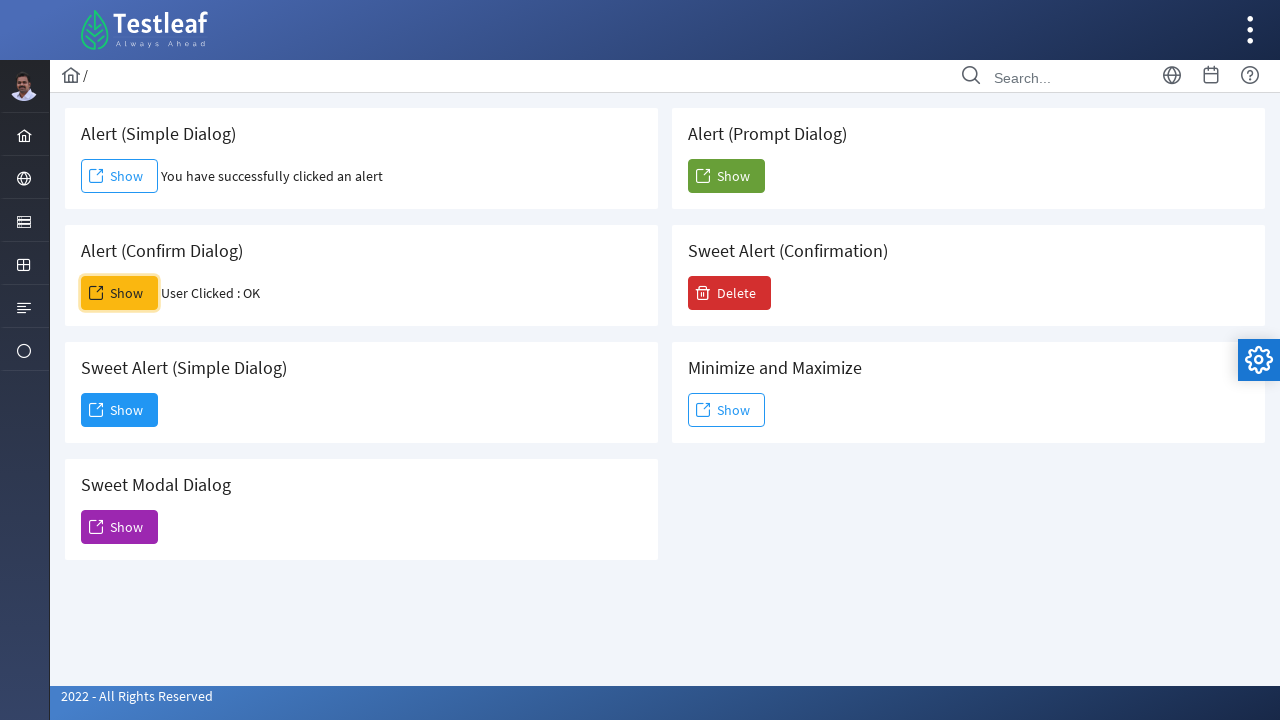